Tests DuckDuckGo search functionality by entering a search query in the search input field and pressing Enter to submit

Starting URL: https://duckduckgo.com/

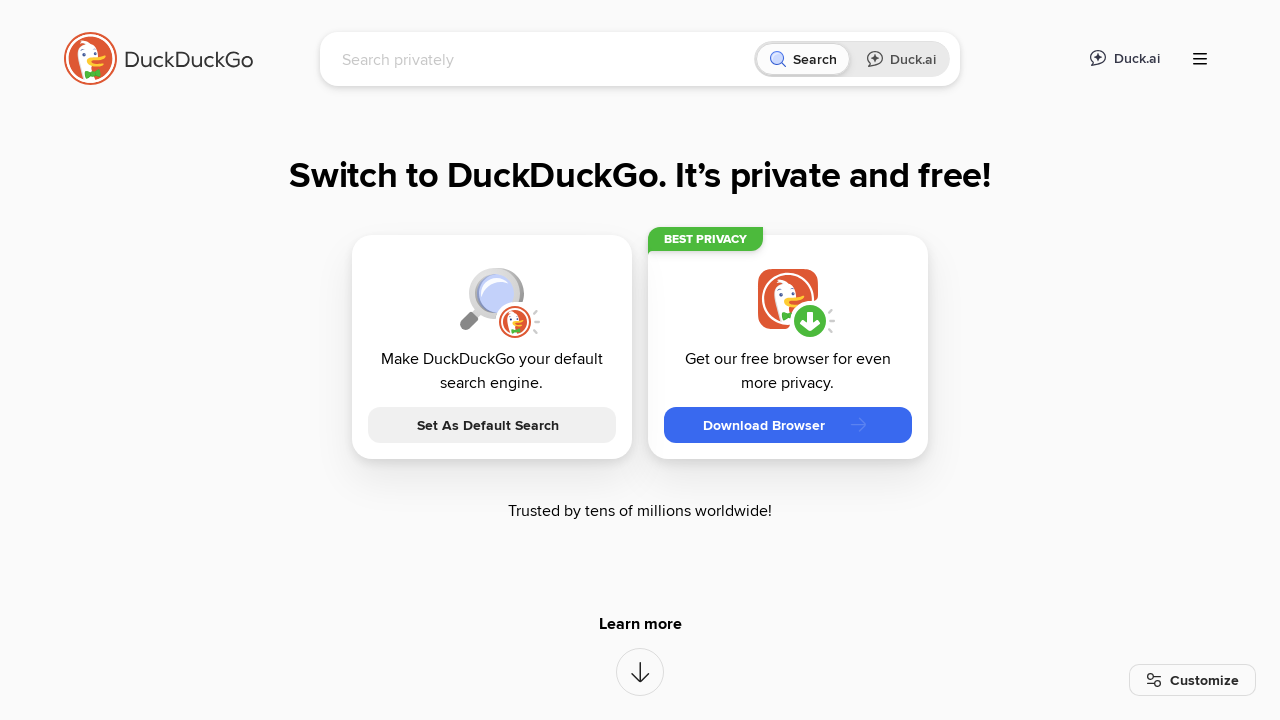

Filled search input field with 'w pustyni i w puszczy' on #searchbox_input
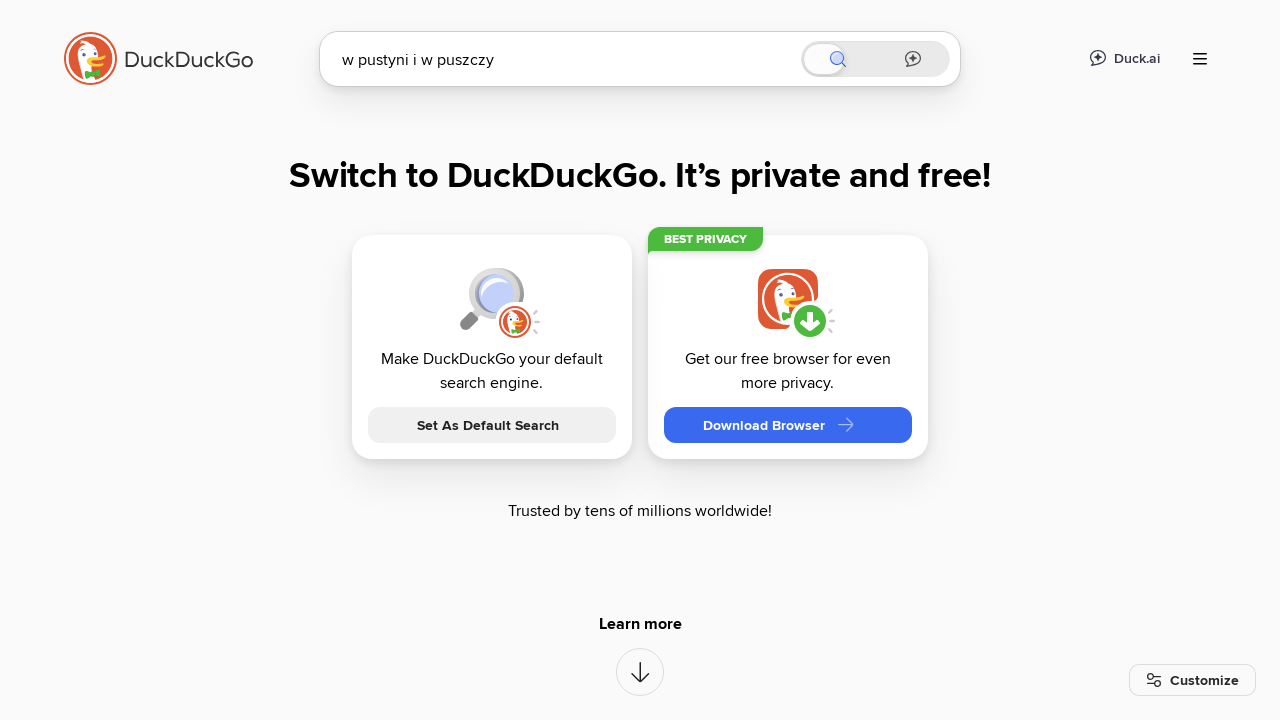

Pressed Enter to submit search query on #searchbox_input
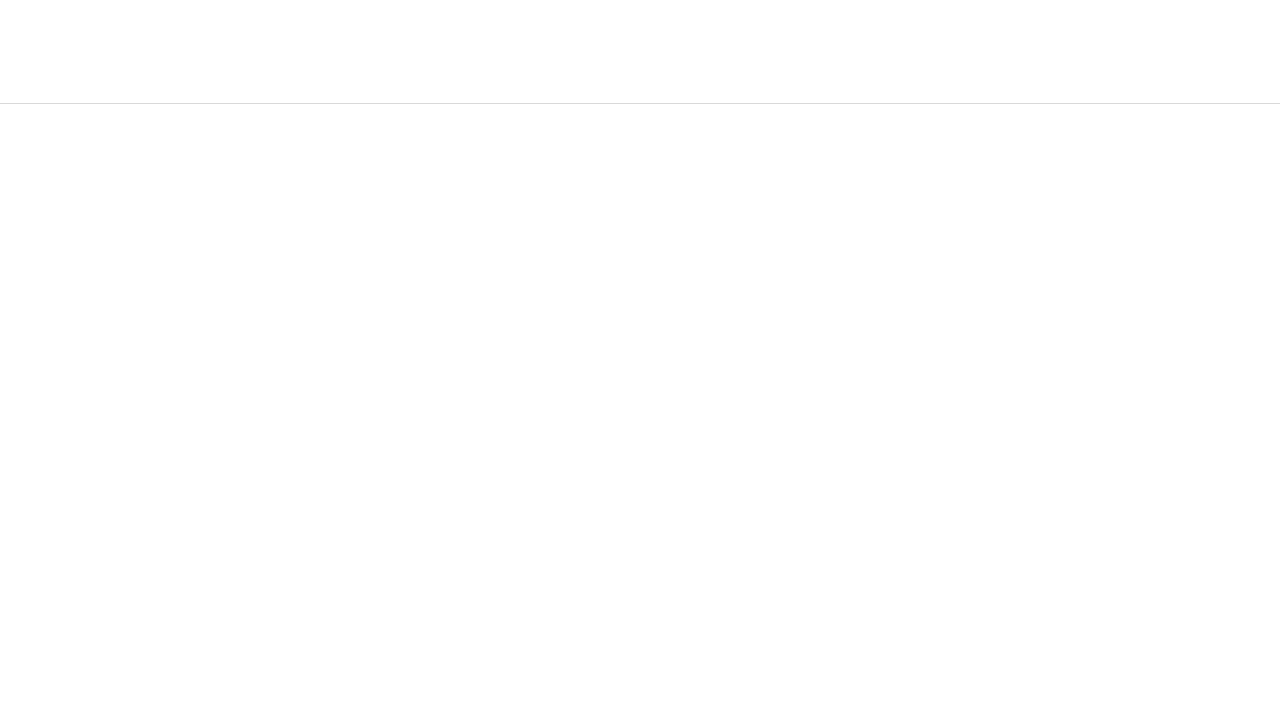

Search results loaded and network became idle
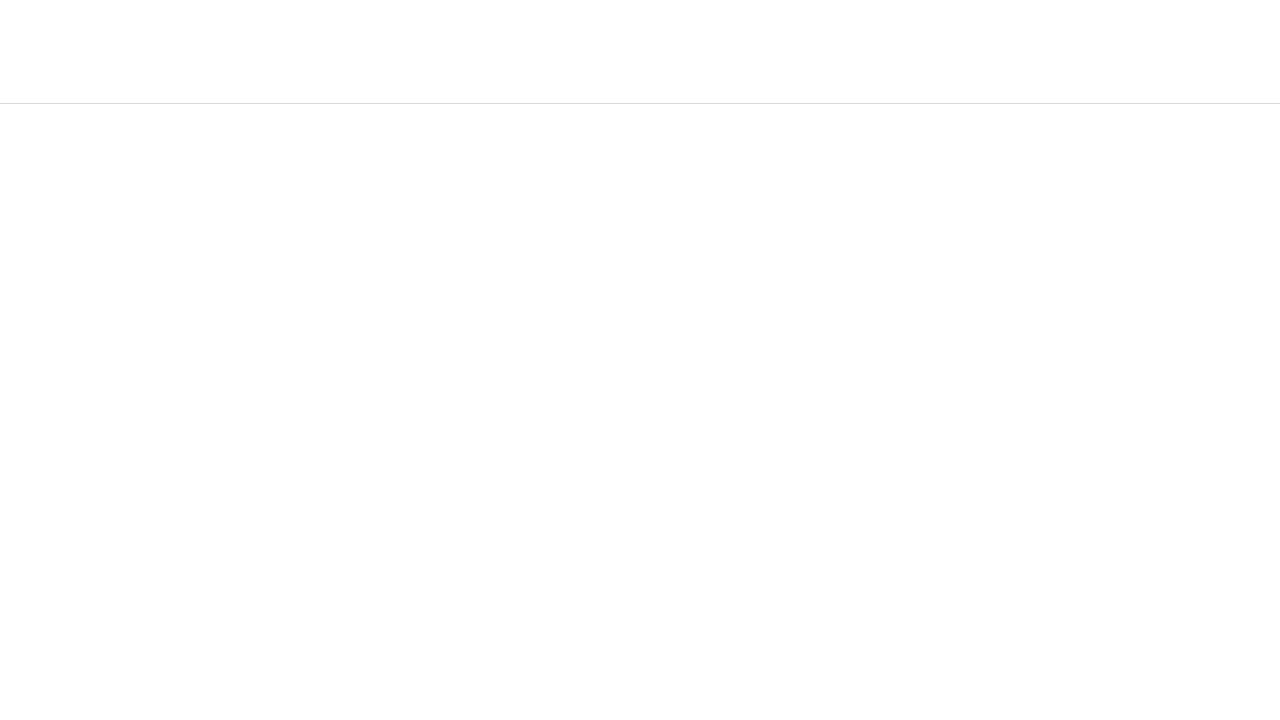

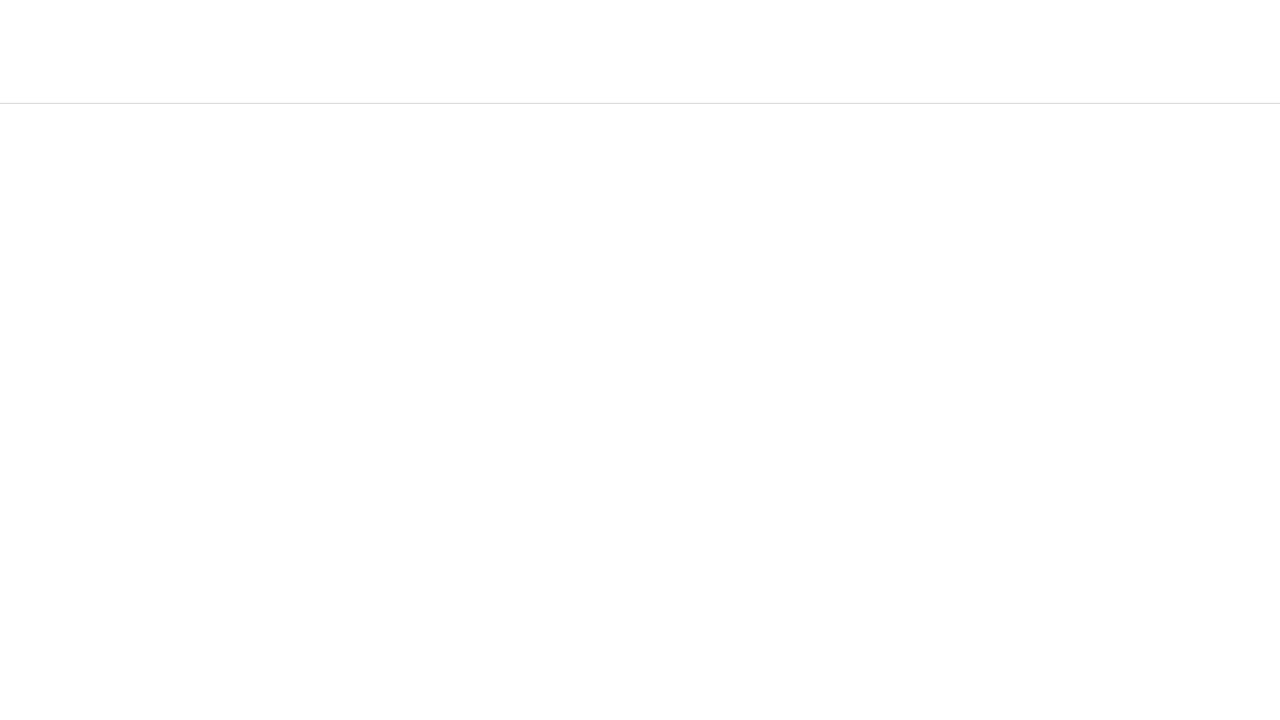